Tests marking all todo items as completed using the toggle all checkbox

Starting URL: https://demo.playwright.dev/todomvc

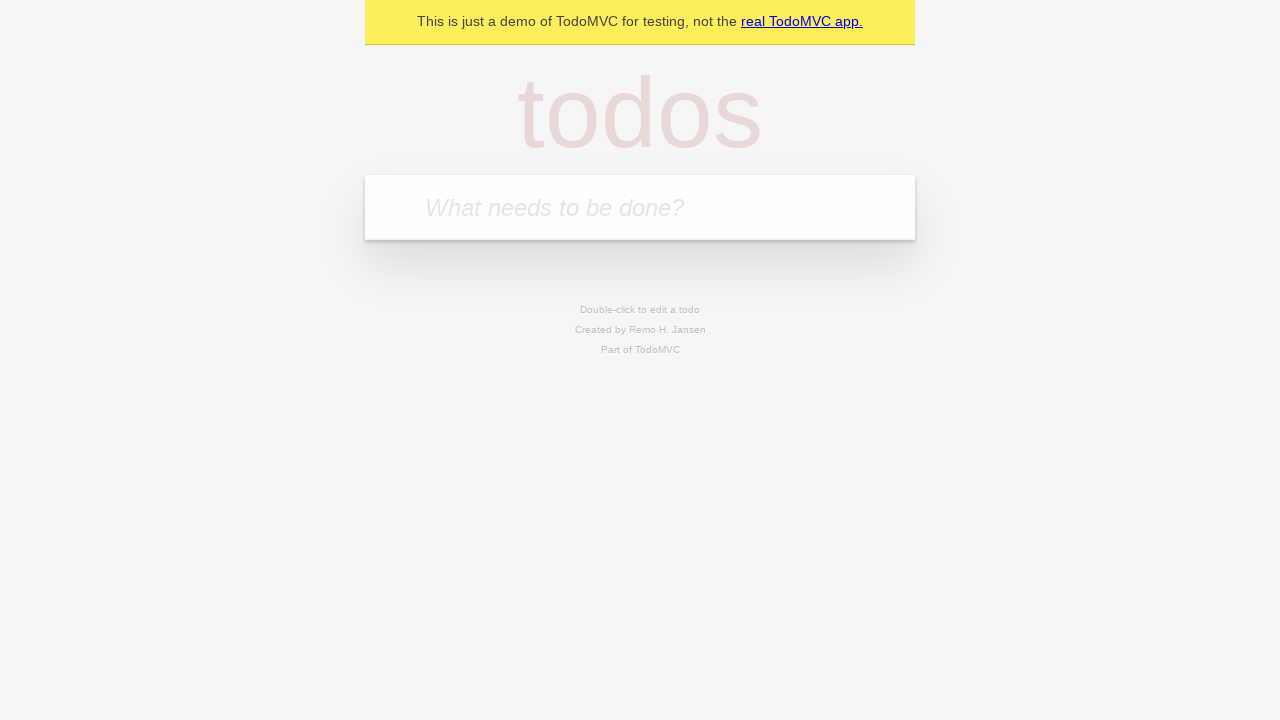

Filled todo input with 'buy some cheese' on internal:attr=[placeholder="What needs to be done?"i]
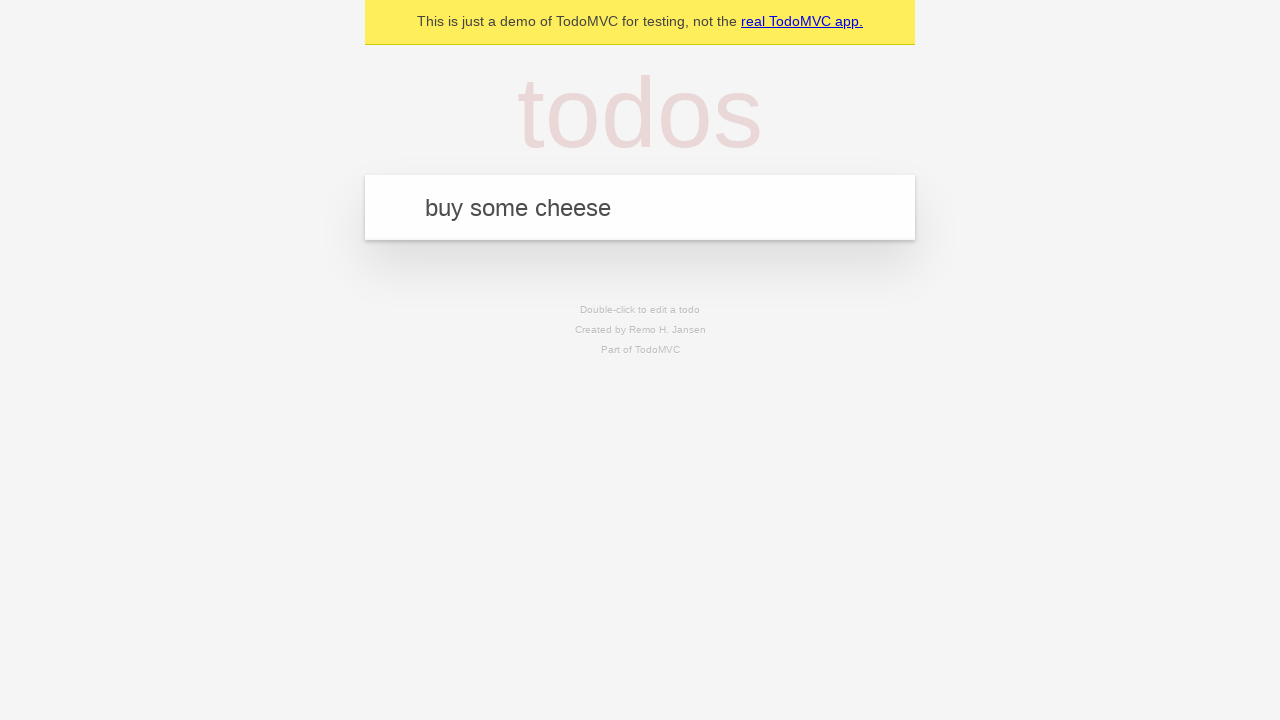

Pressed Enter to add first todo item on internal:attr=[placeholder="What needs to be done?"i]
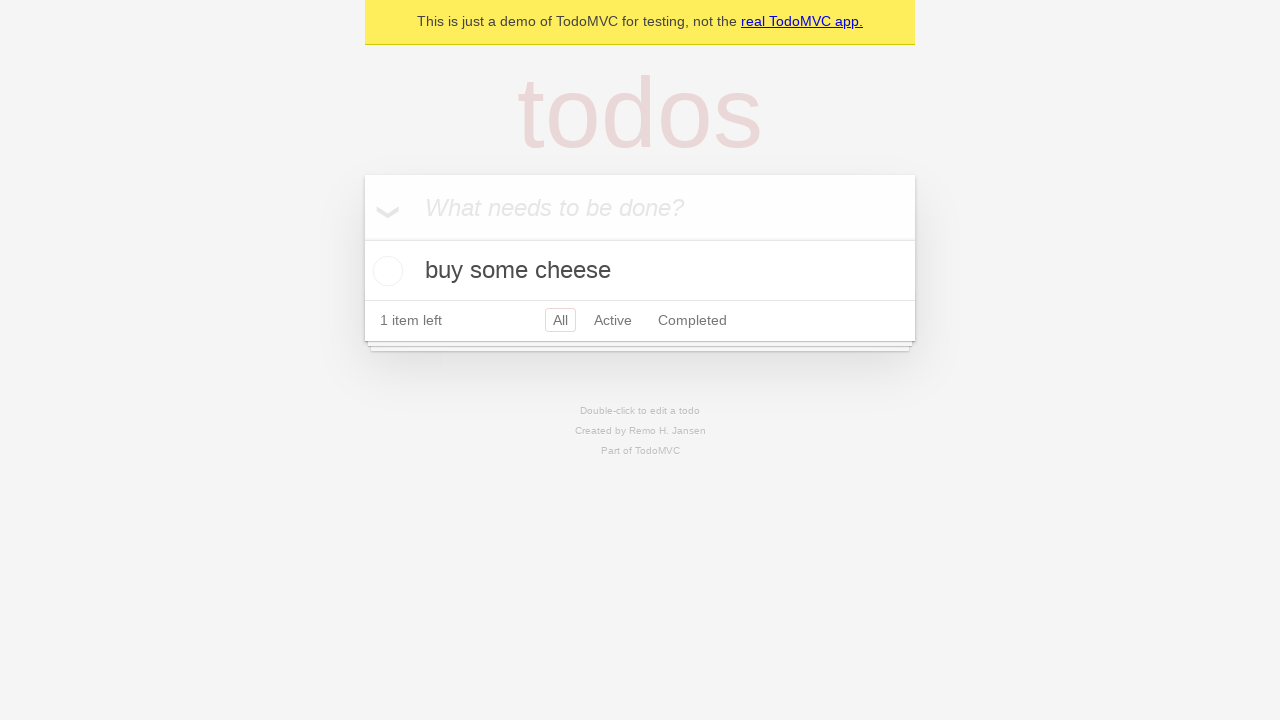

Filled todo input with 'feed the cat' on internal:attr=[placeholder="What needs to be done?"i]
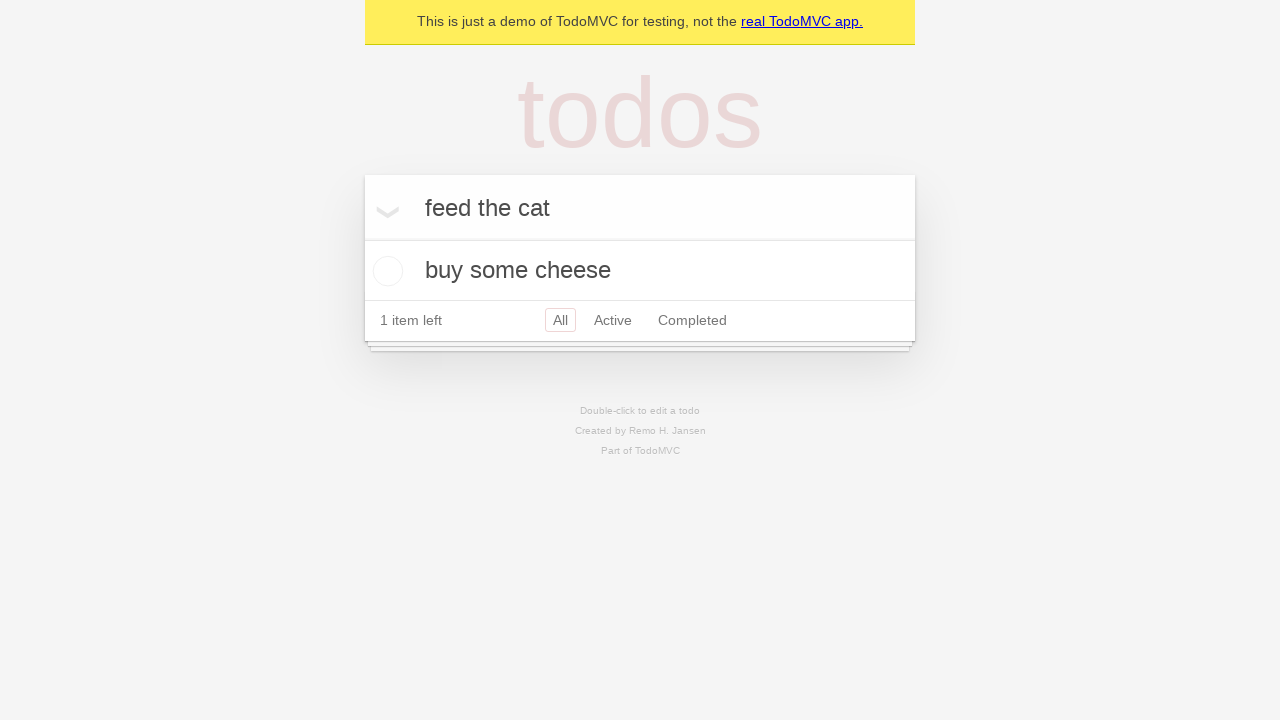

Pressed Enter to add second todo item on internal:attr=[placeholder="What needs to be done?"i]
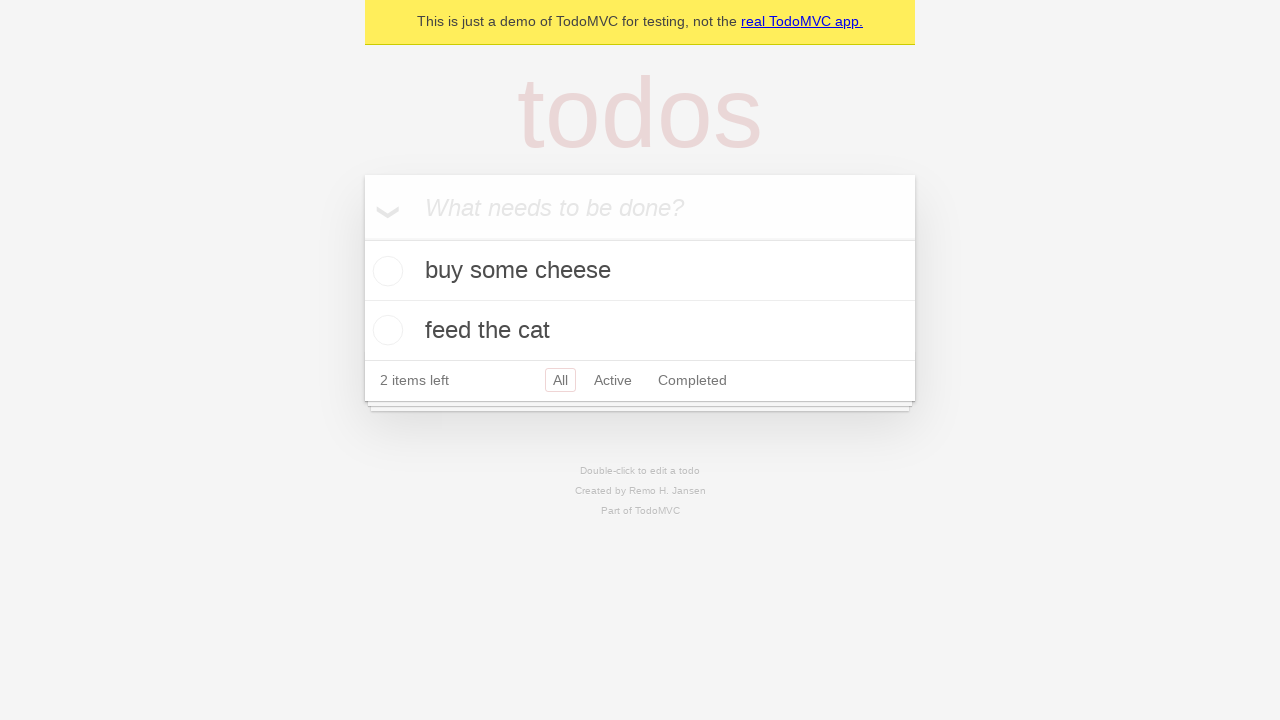

Filled todo input with 'book a doctors appointment' on internal:attr=[placeholder="What needs to be done?"i]
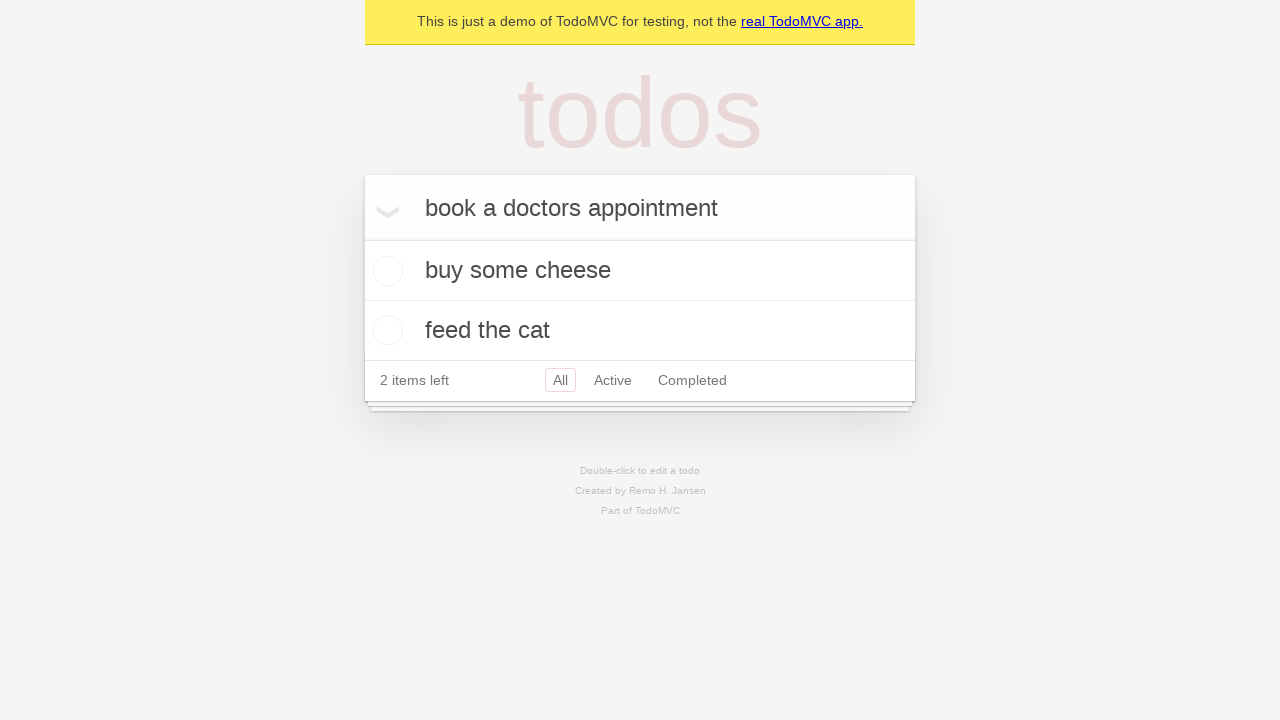

Pressed Enter to add third todo item on internal:attr=[placeholder="What needs to be done?"i]
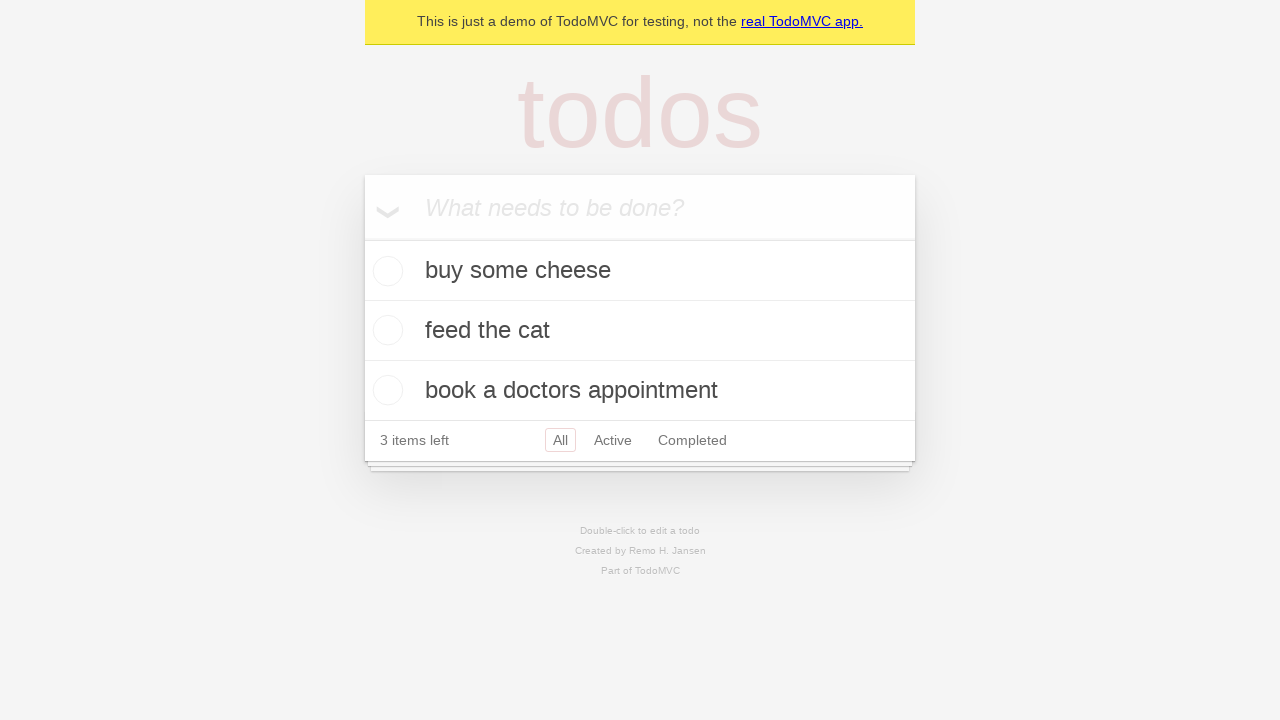

Clicked 'Mark all as complete' checkbox at (362, 238) on internal:label="Mark all as complete"i
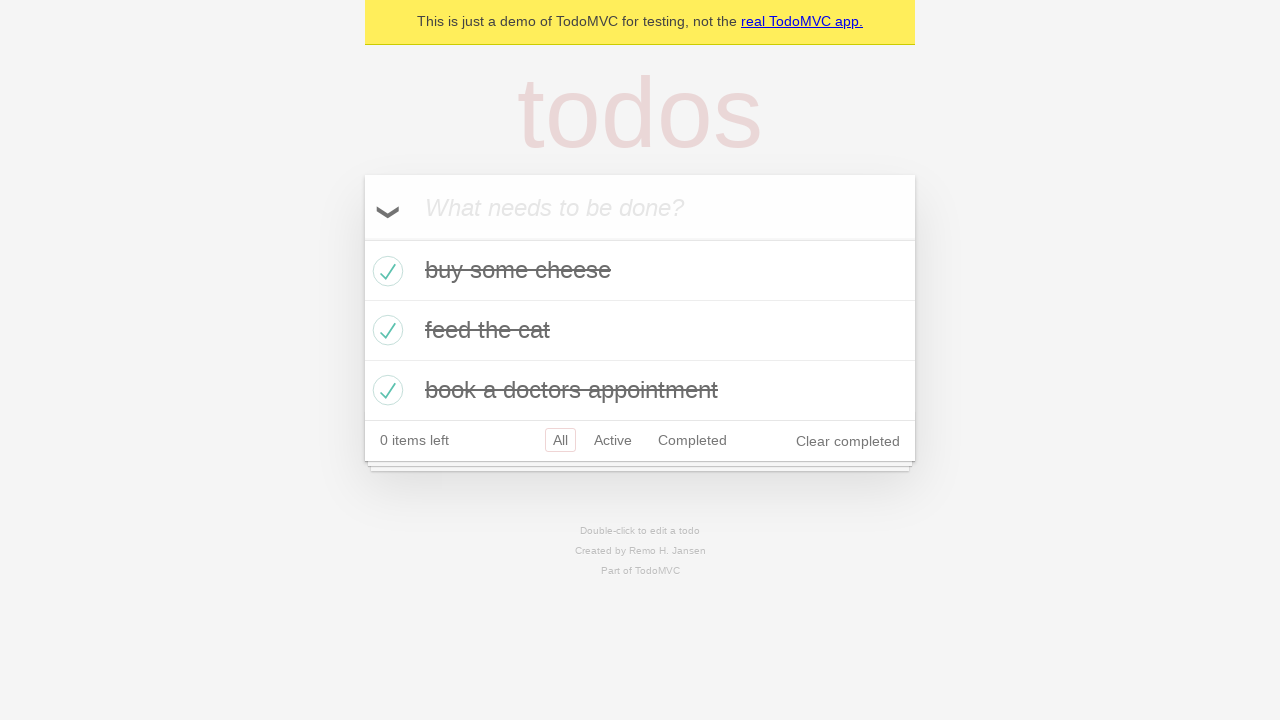

All todo items marked as completed
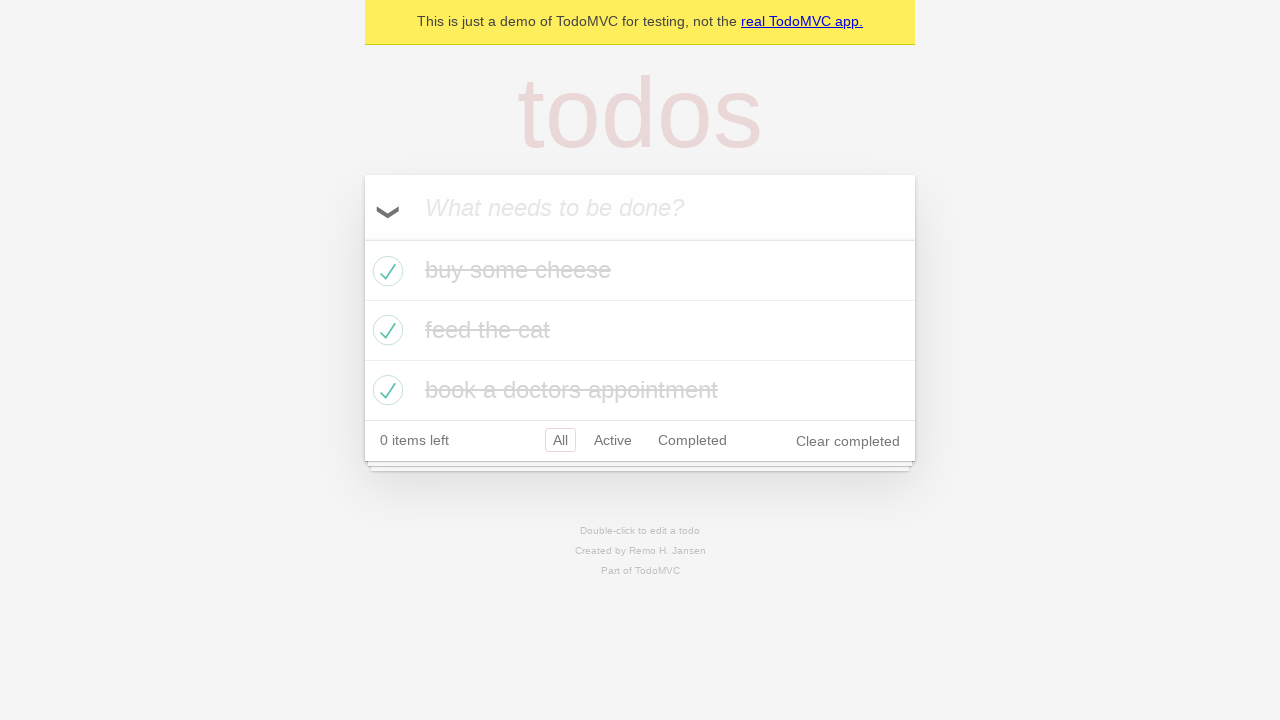

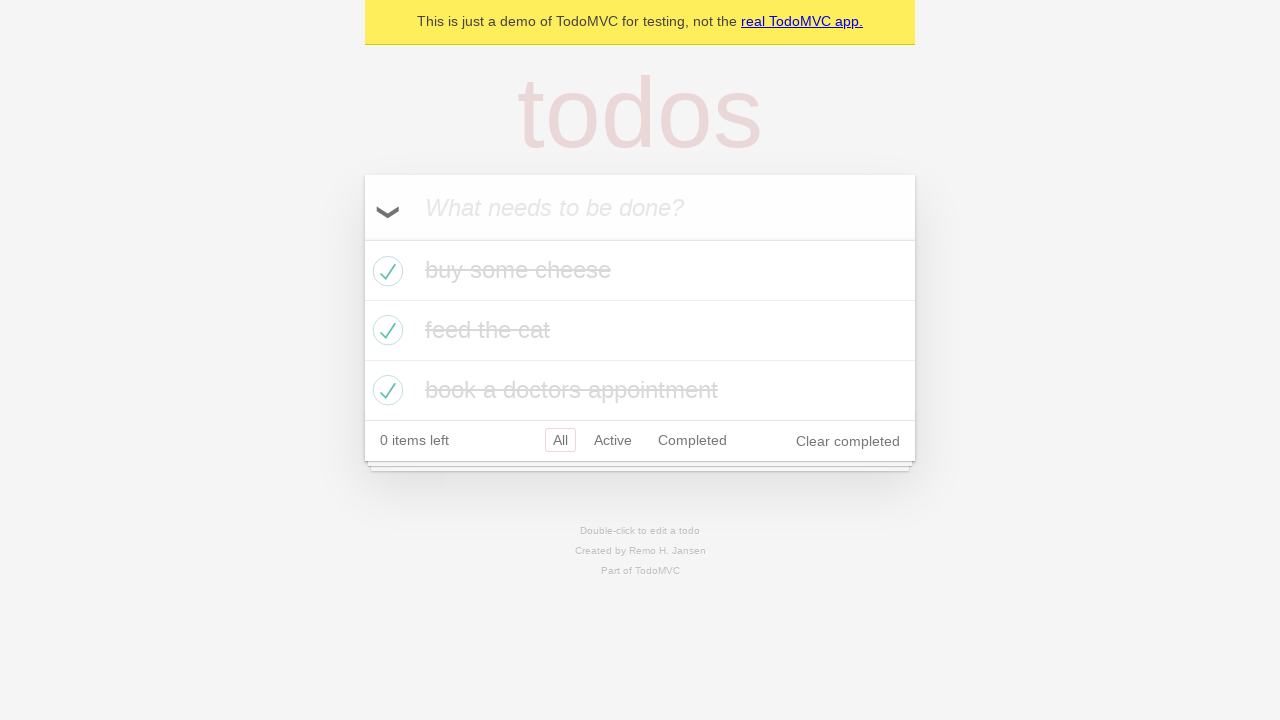